Tests passenger selection dropdown by clicking to increase adult count from 1 to 5 and verifying the selection is displayed correctly

Starting URL: https://rahulshettyacademy.com/dropdownsPractise/

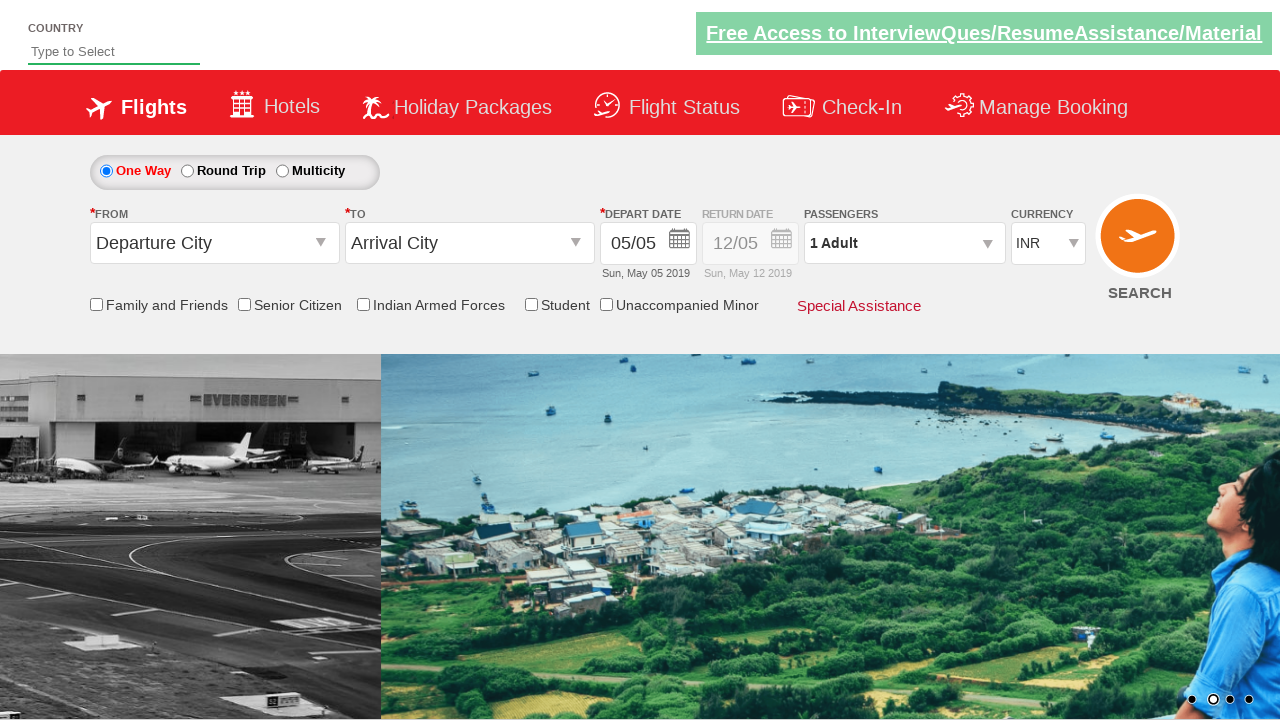

Clicked on passenger info dropdown to open it at (904, 243) on #divpaxinfo
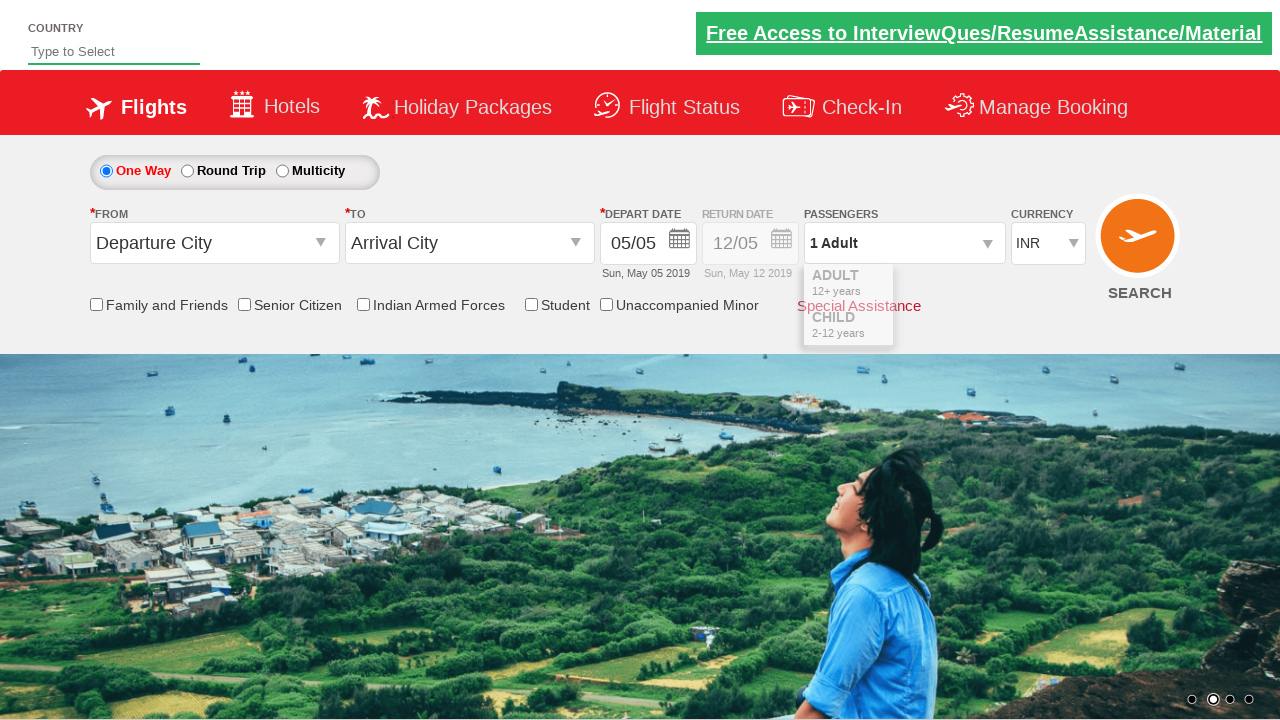

Waited for dropdown to be ready
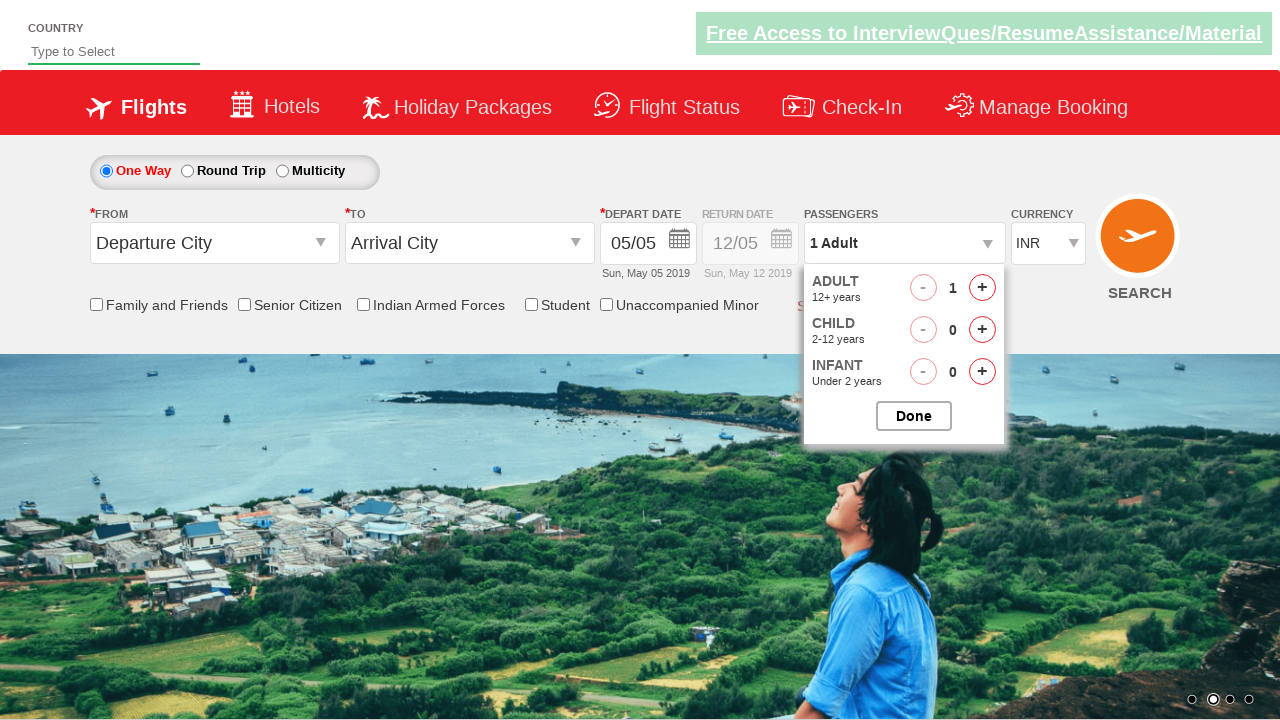

Clicked increase adult button (iteration 1 of 4) at (982, 288) on #hrefIncAdt
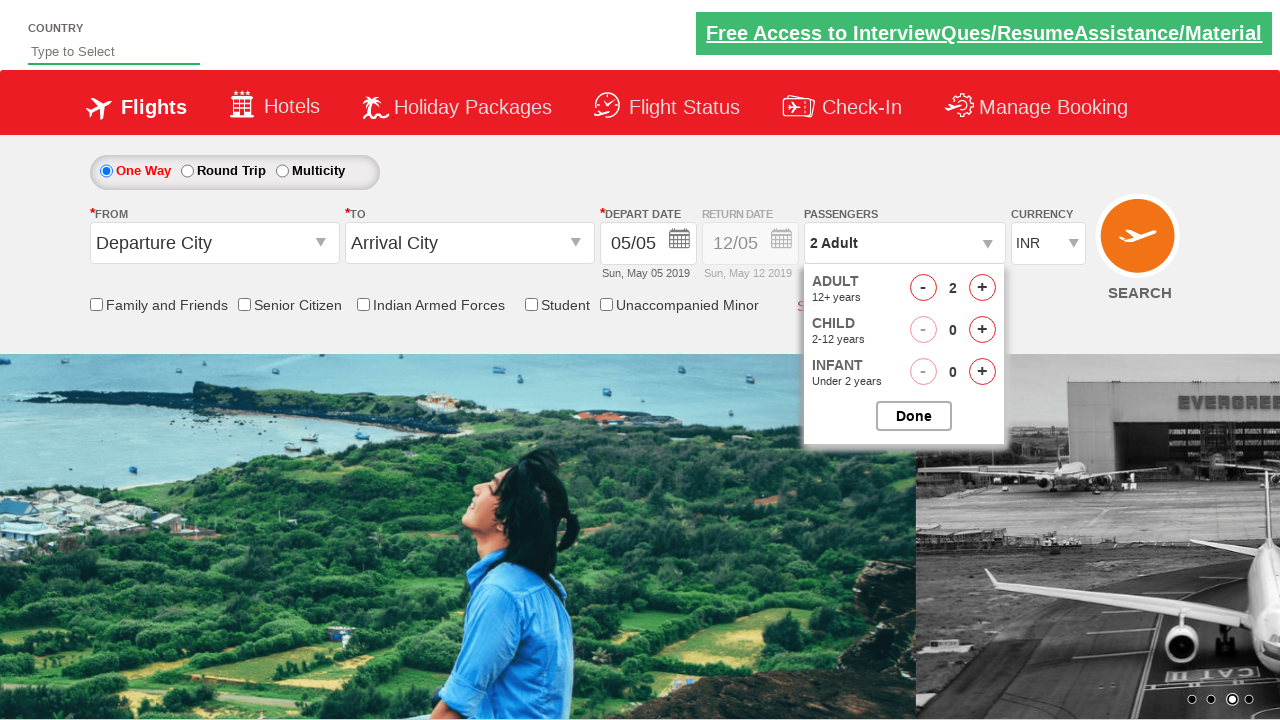

Clicked increase adult button (iteration 2 of 4) at (982, 288) on #hrefIncAdt
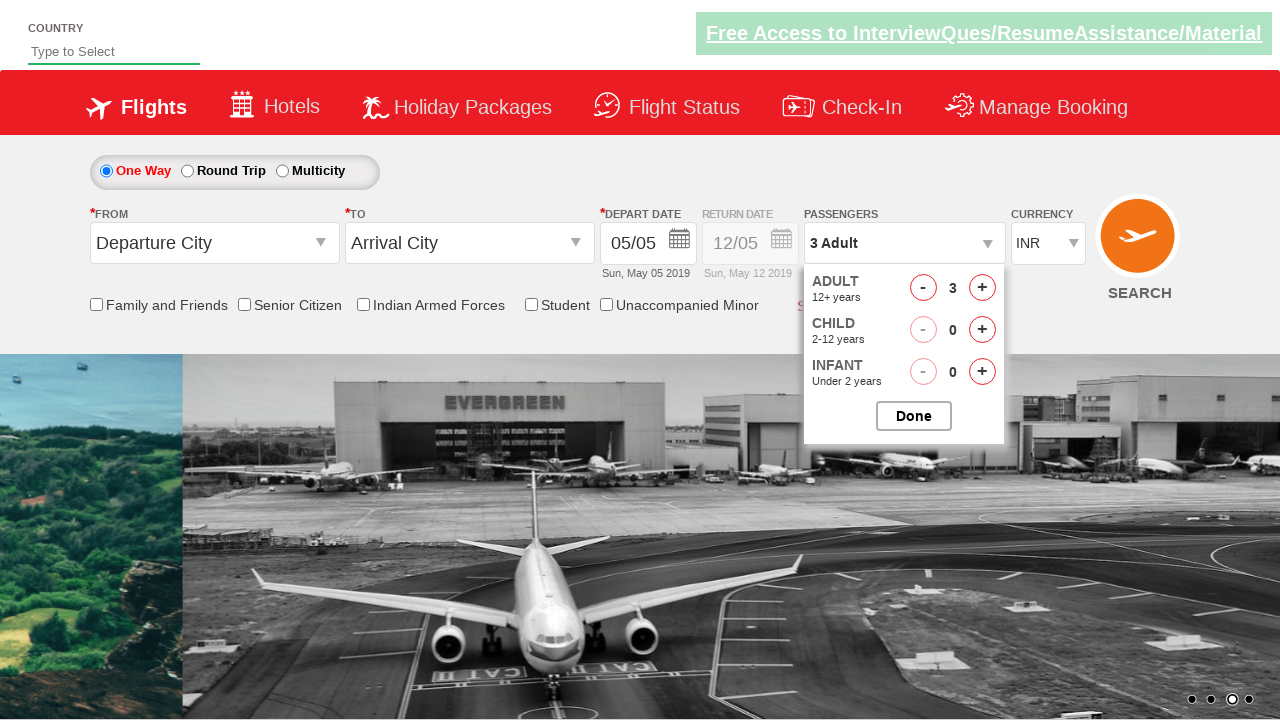

Clicked increase adult button (iteration 3 of 4) at (982, 288) on #hrefIncAdt
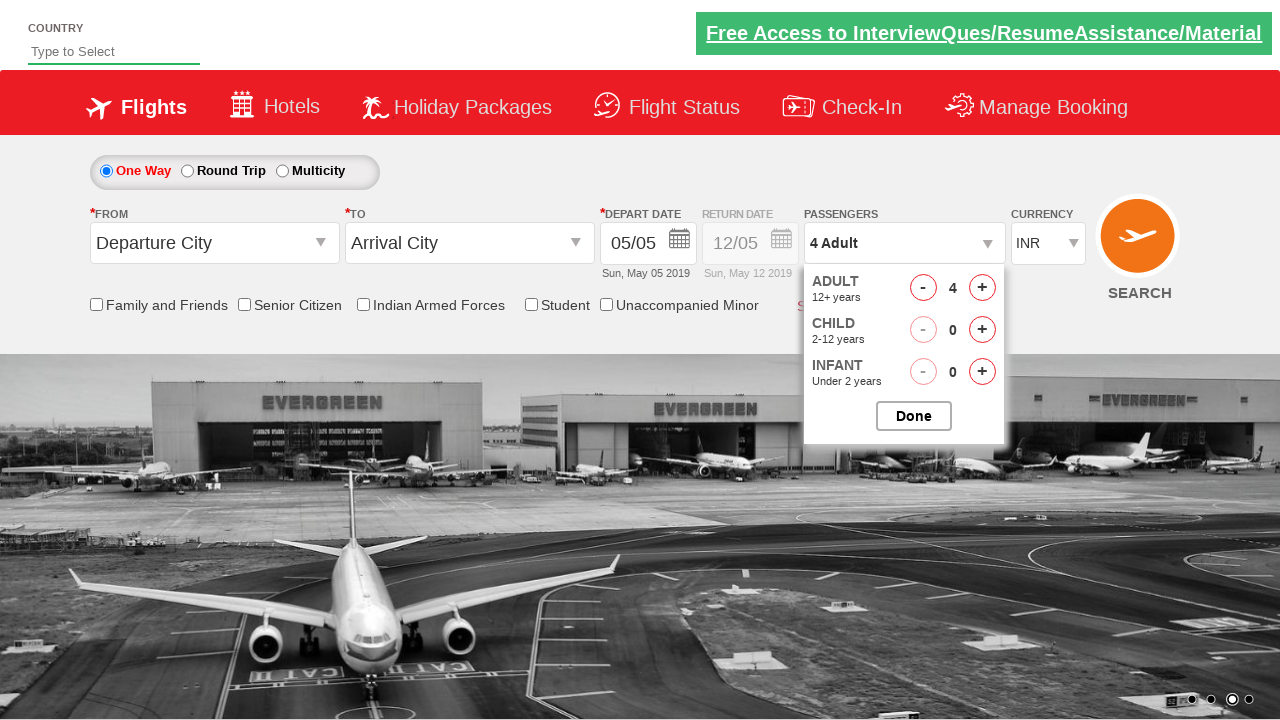

Clicked increase adult button (iteration 4 of 4) at (982, 288) on #hrefIncAdt
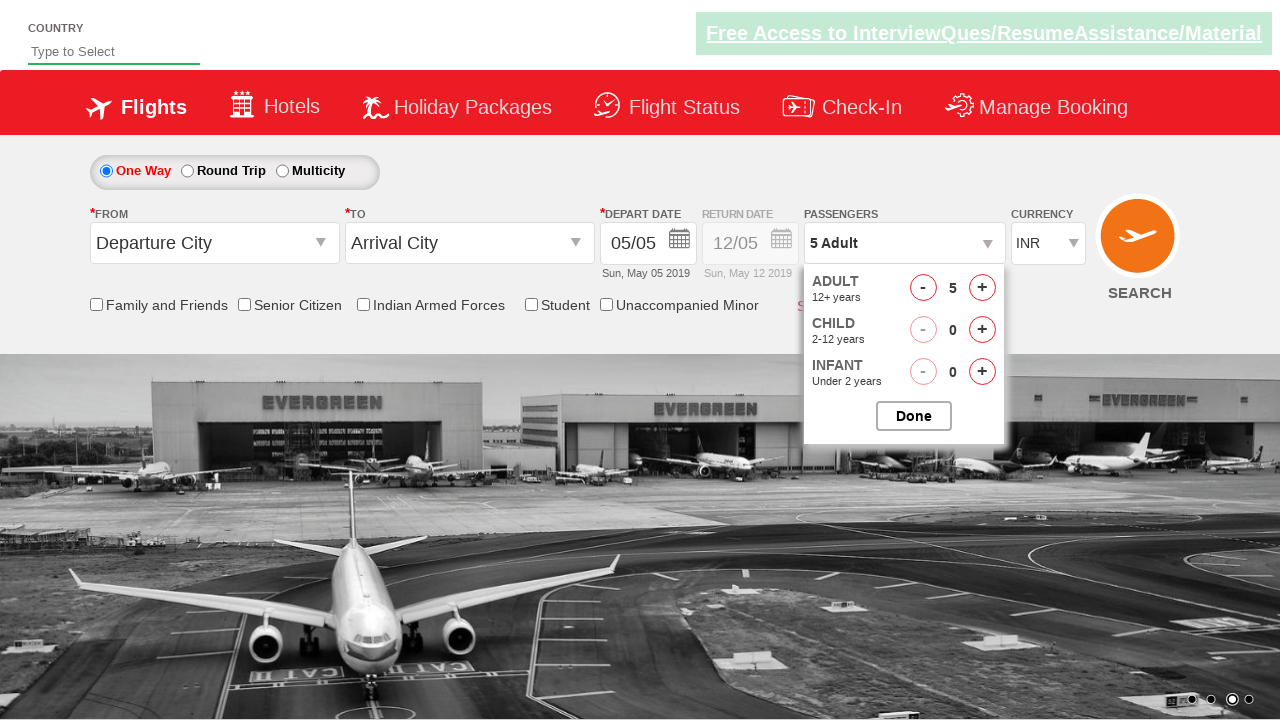

Closed the passenger selection dropdown at (914, 416) on #btnclosepaxoption
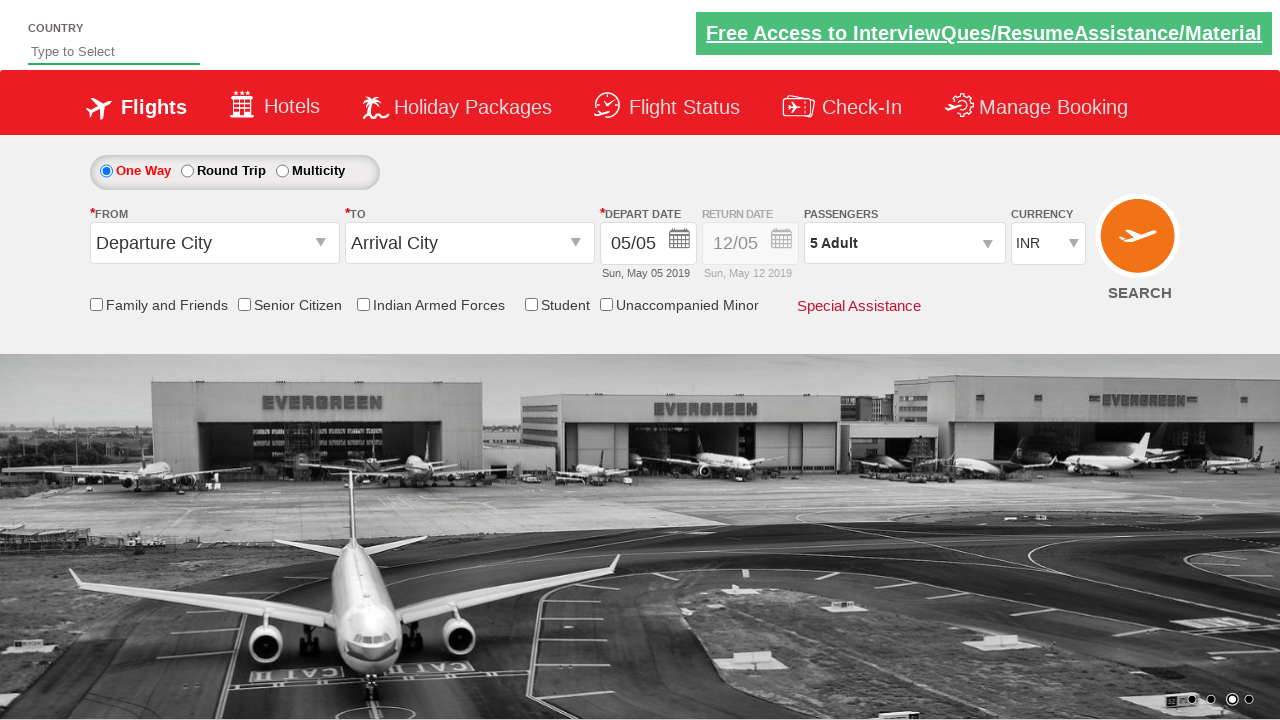

Verified that passenger selection displays '5 Adult'
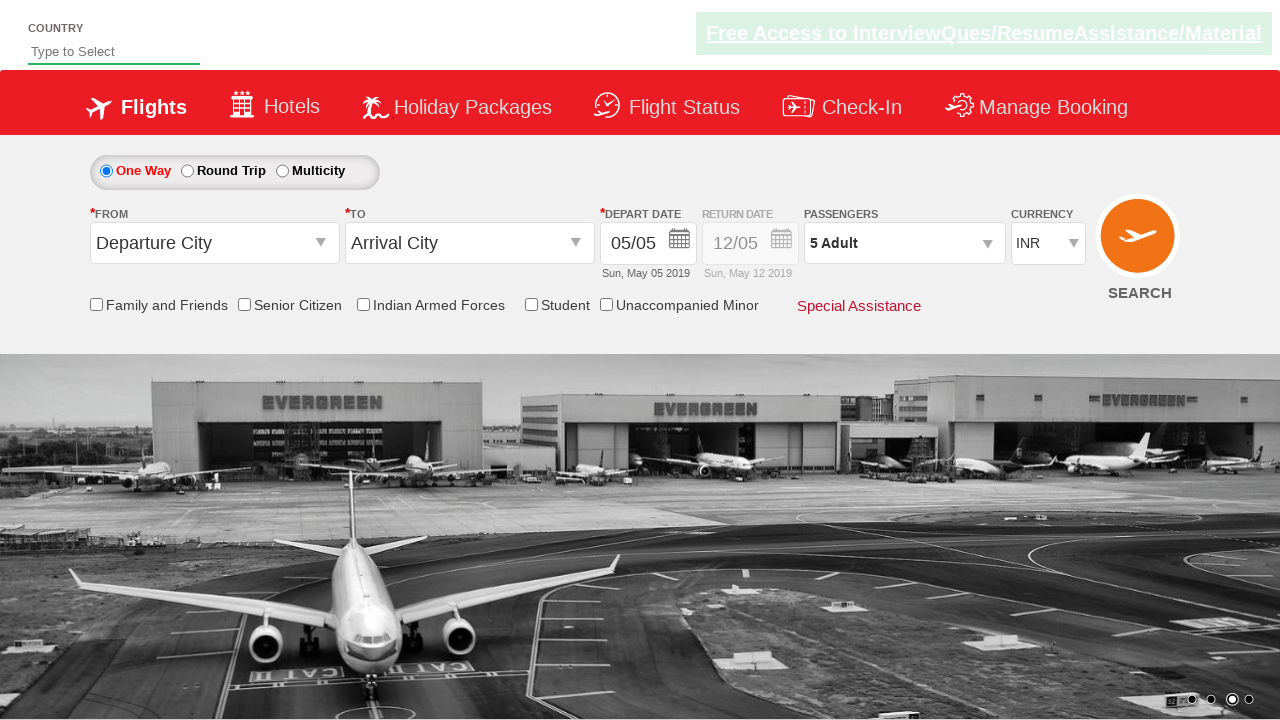

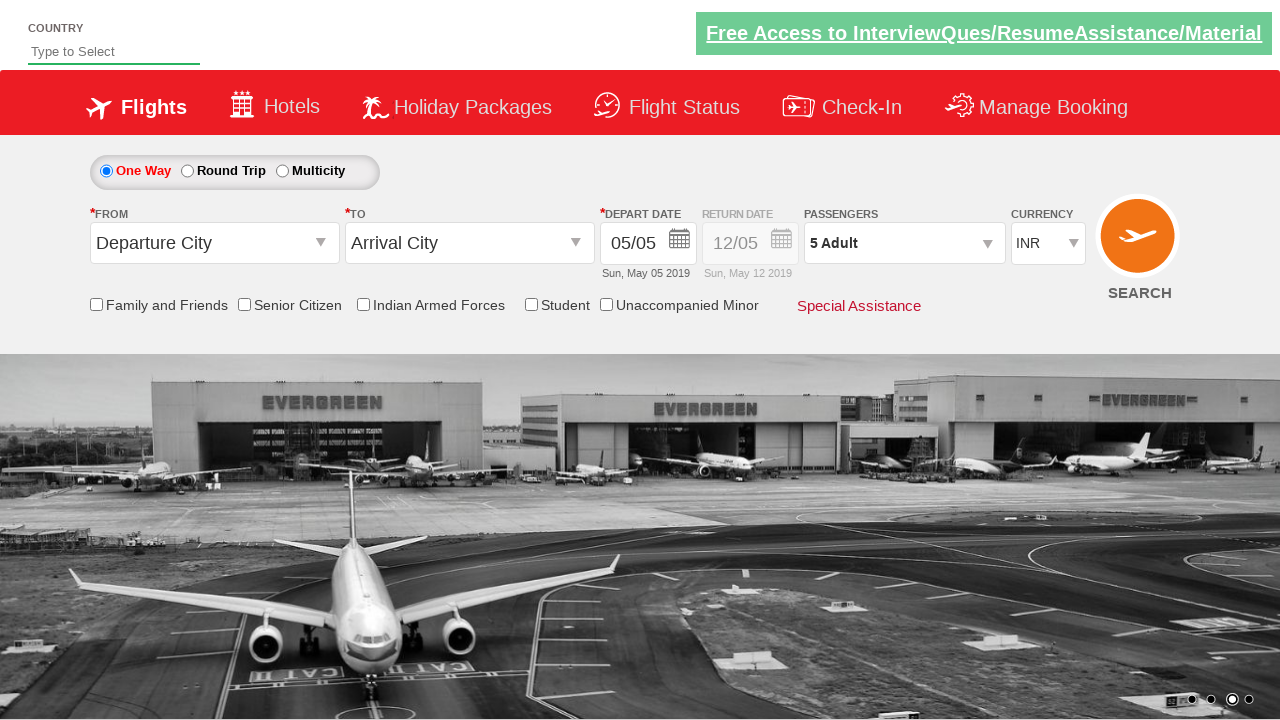